Tests window handling by clicking a link that opens a new window, verifying that 2 windows are open, switching to the new window, and verifying its title is "New Window".

Starting URL: https://the-internet.herokuapp.com/windows

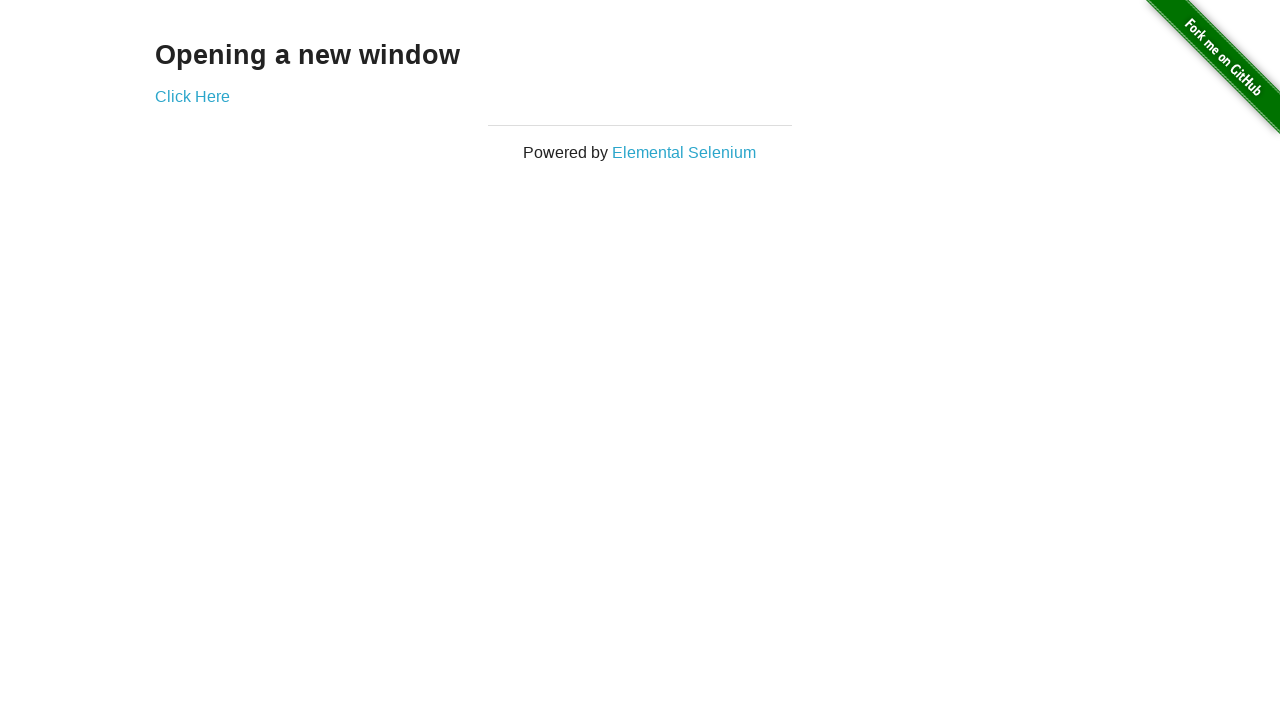

Clicked 'Click Here' link to open new window at (192, 96) on text=Click Here
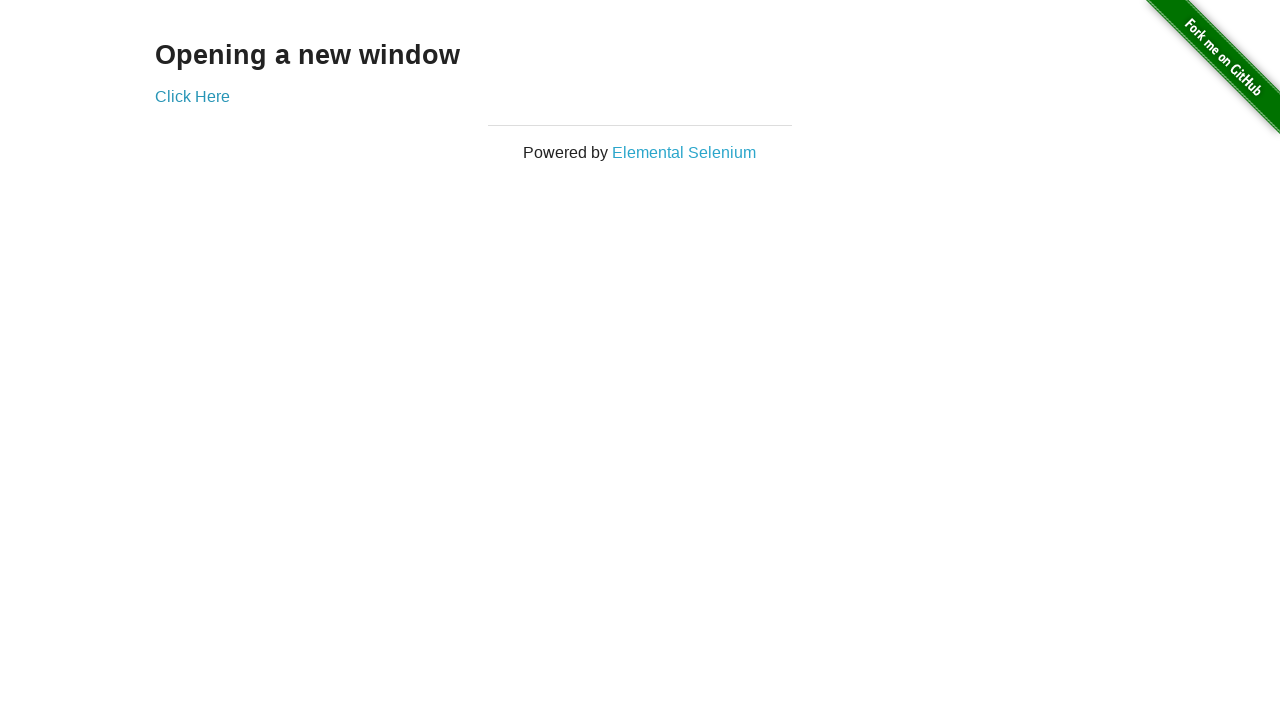

New window opened and page object obtained
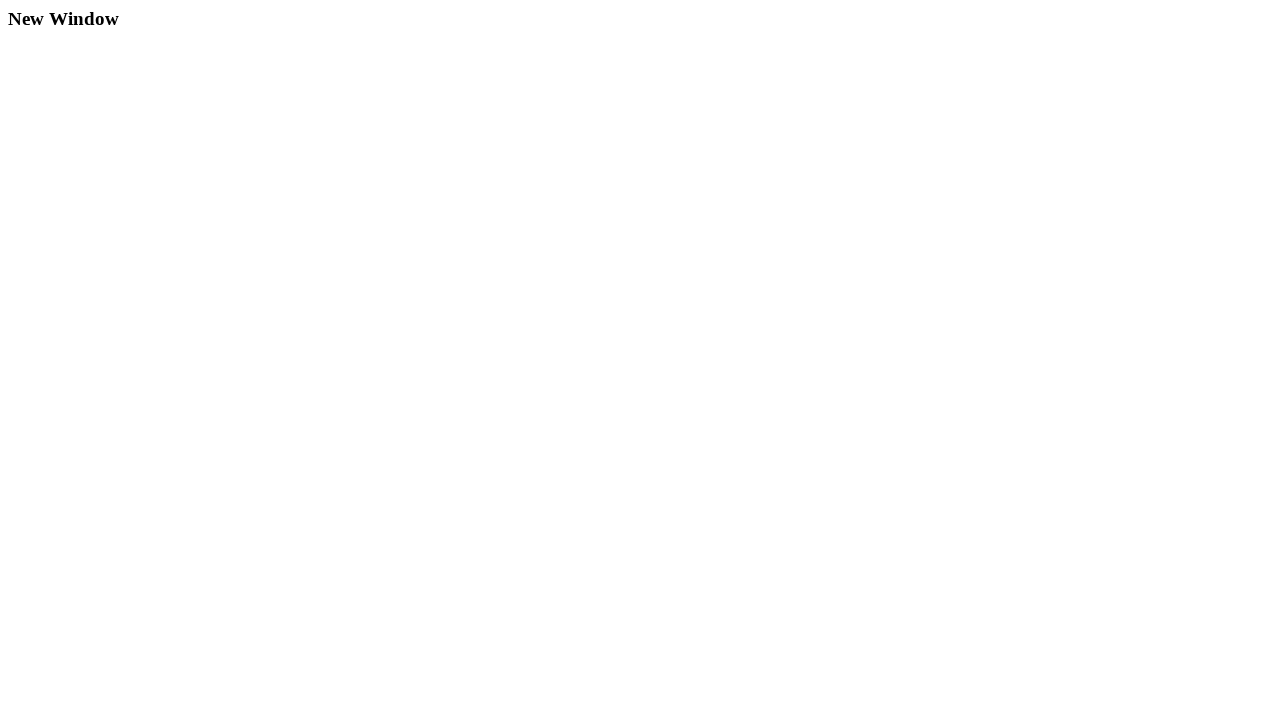

New window finished loading
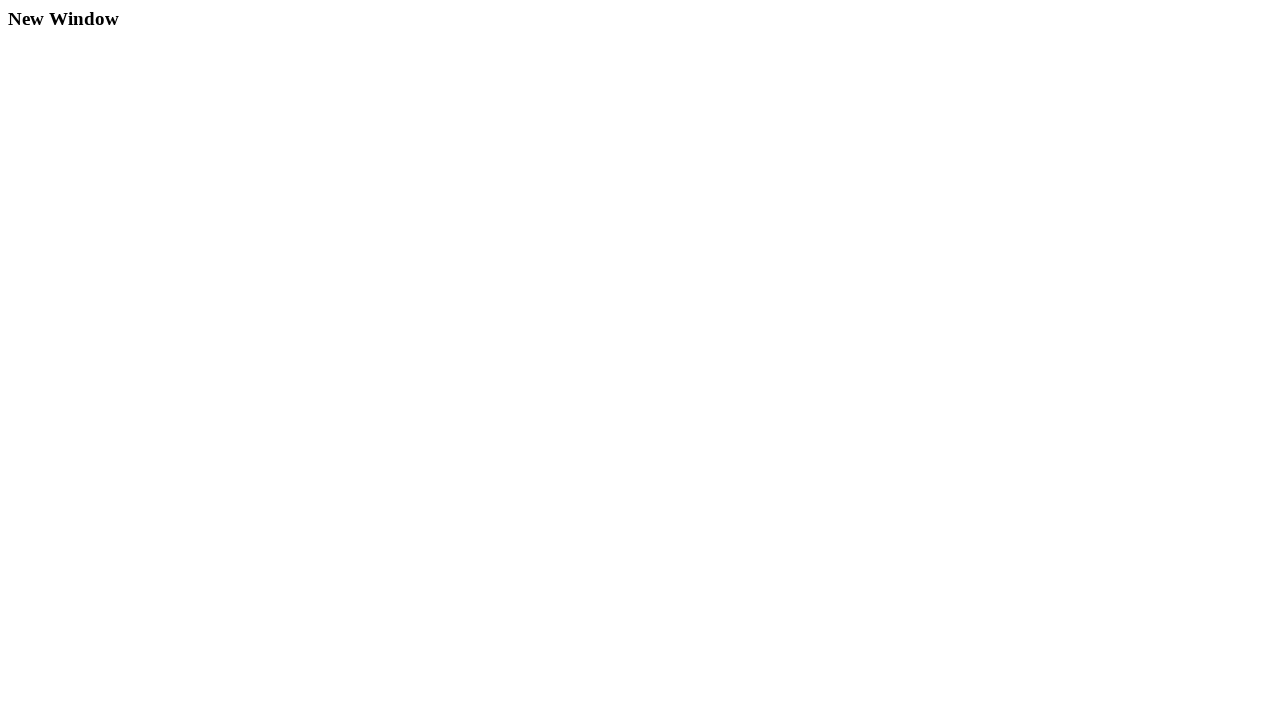

Verified that 2 windows are open
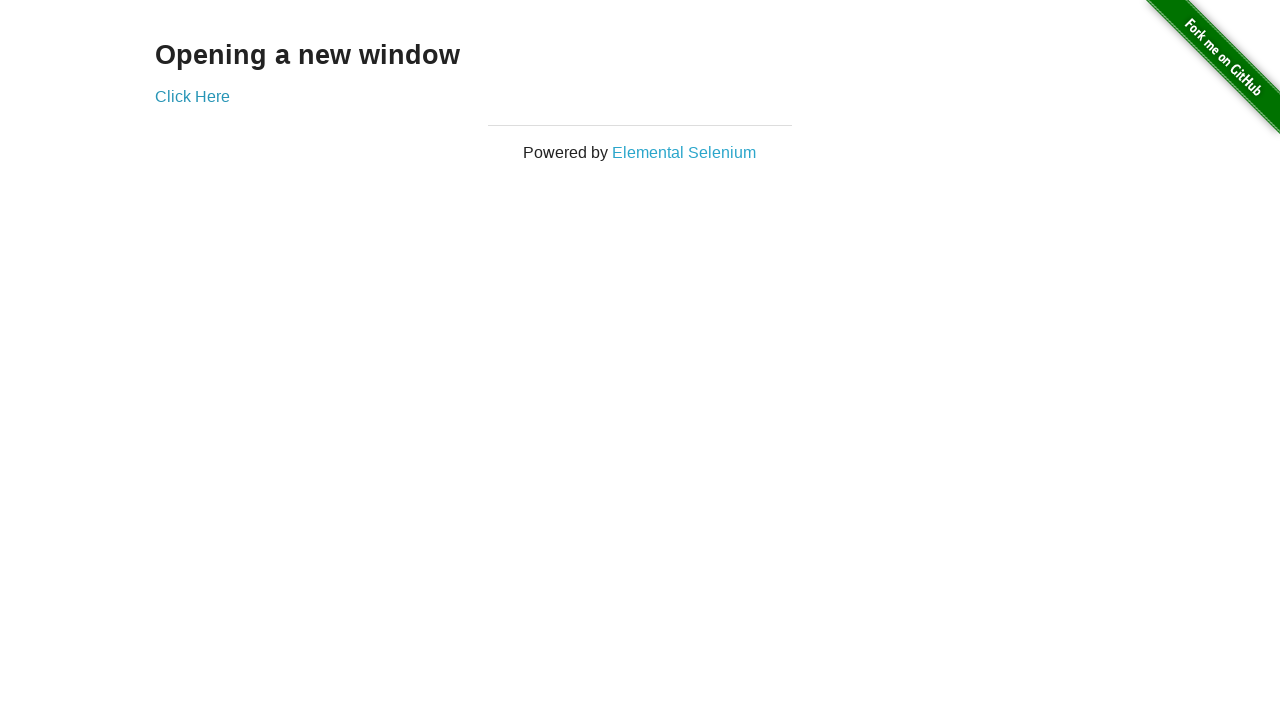

Verified new window title is 'New Window'
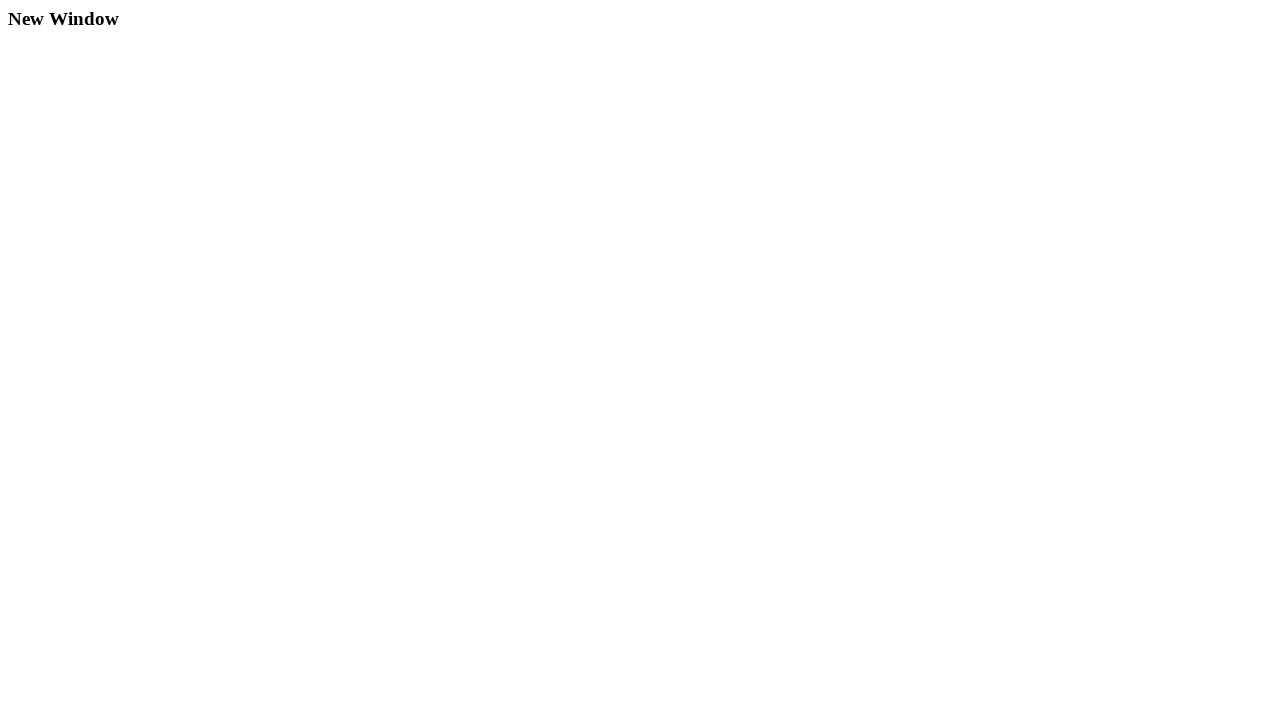

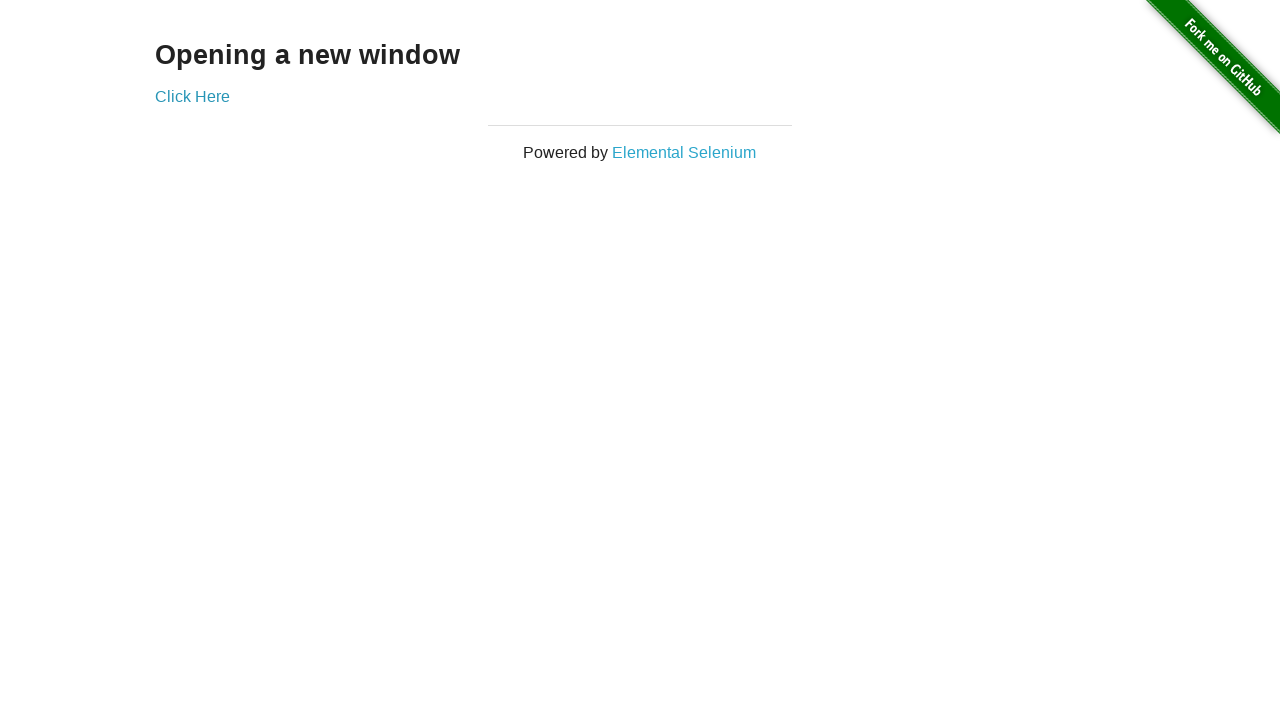